Tests jQuery UI autocomplete functionality by navigating to the demo page, entering text in the autocomplete field, and selecting an option from the dropdown suggestions

Starting URL: https://jqueryui.com/

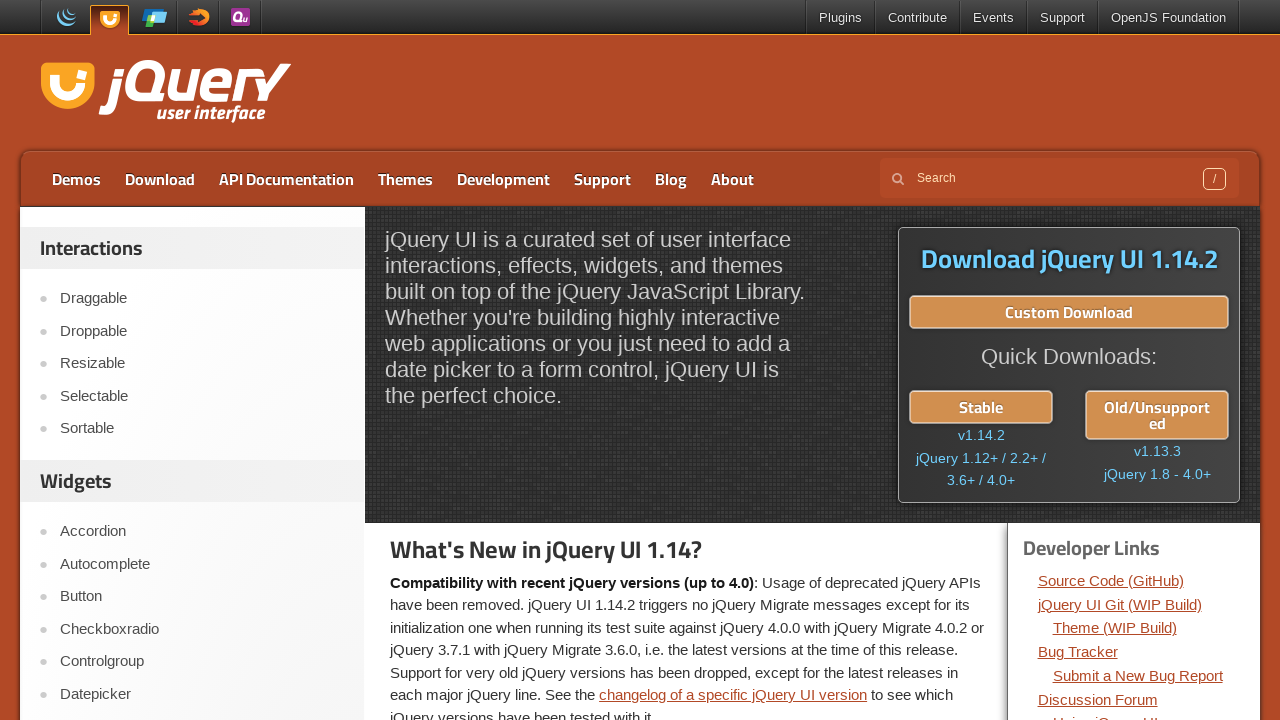

Clicked on the Autocomplete link in the sidebar at (202, 564) on #sidebar > aside:nth-child(2) > ul > li:nth-child(2) > a
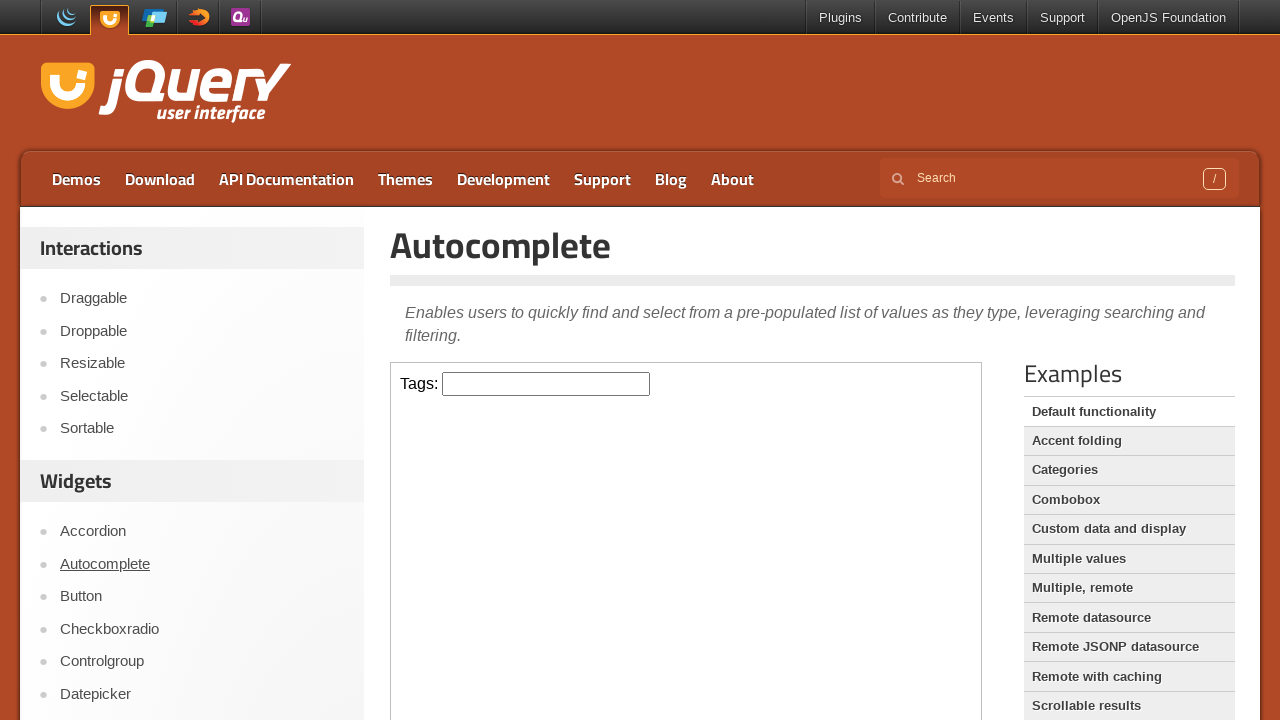

Iframe loaded
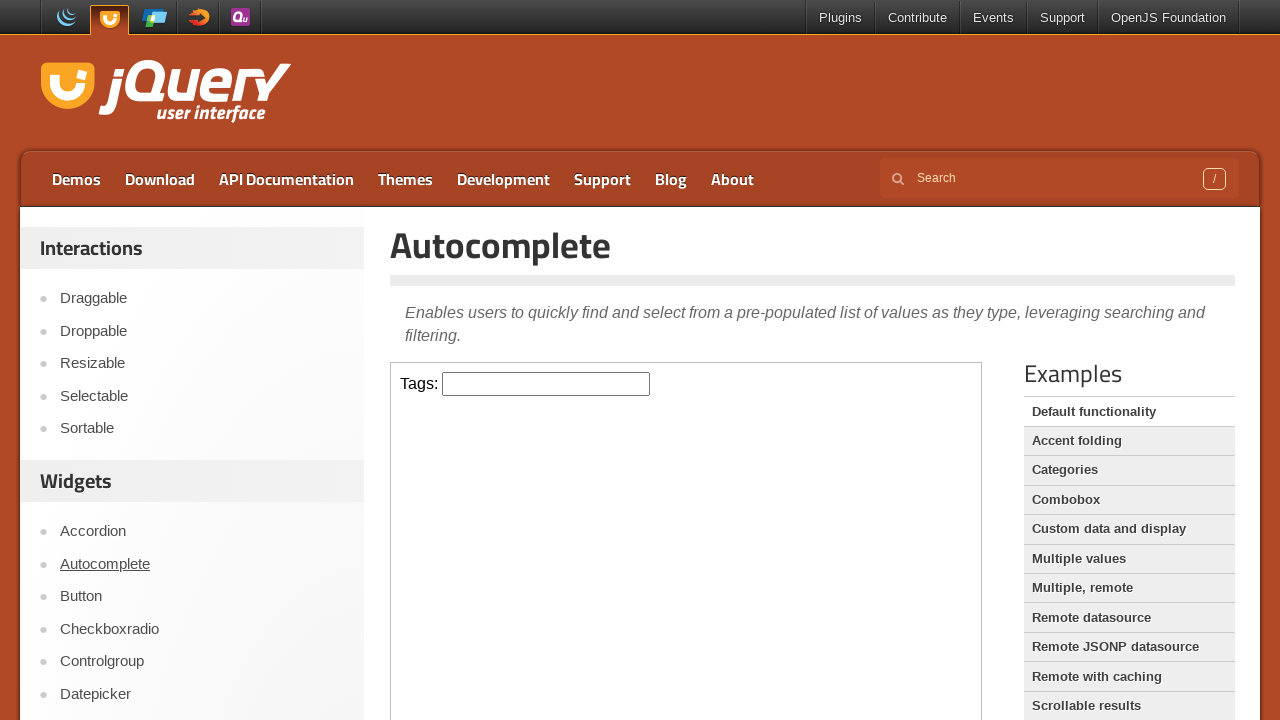

Switched to autocomplete demo iframe
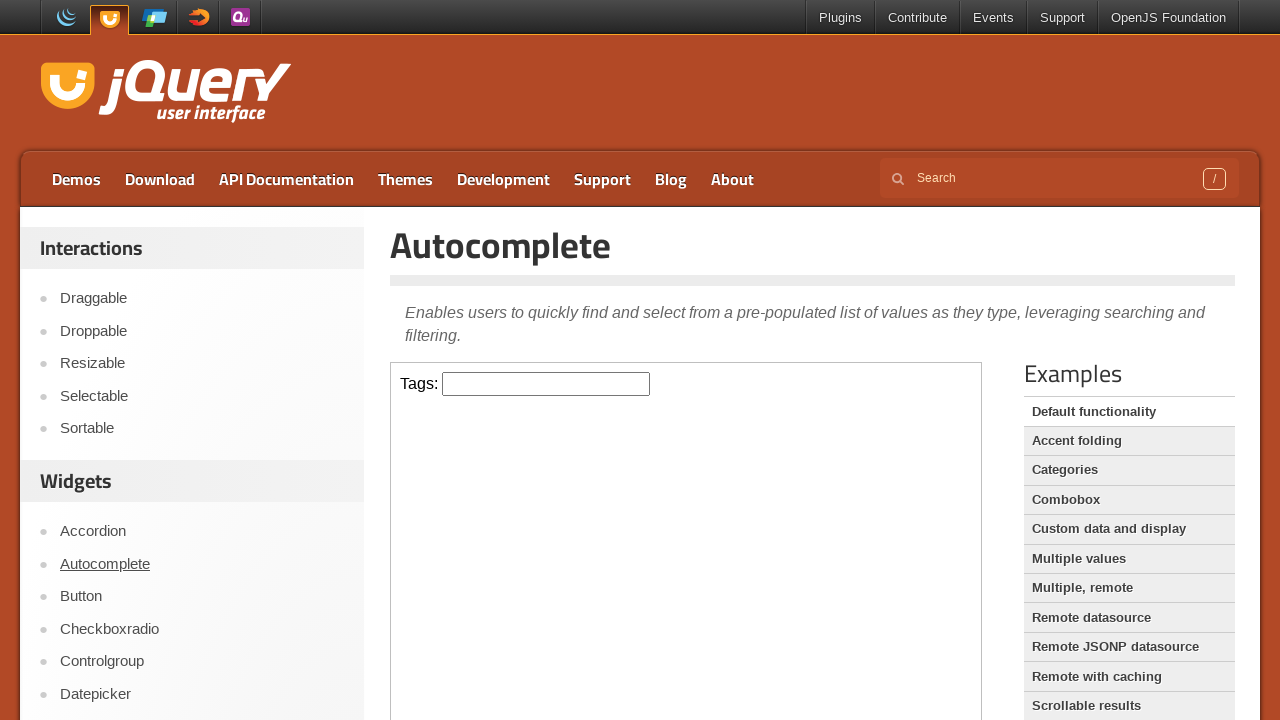

Entered 'j' in the autocomplete field on #content > iframe >> internal:control=enter-frame >> #tags
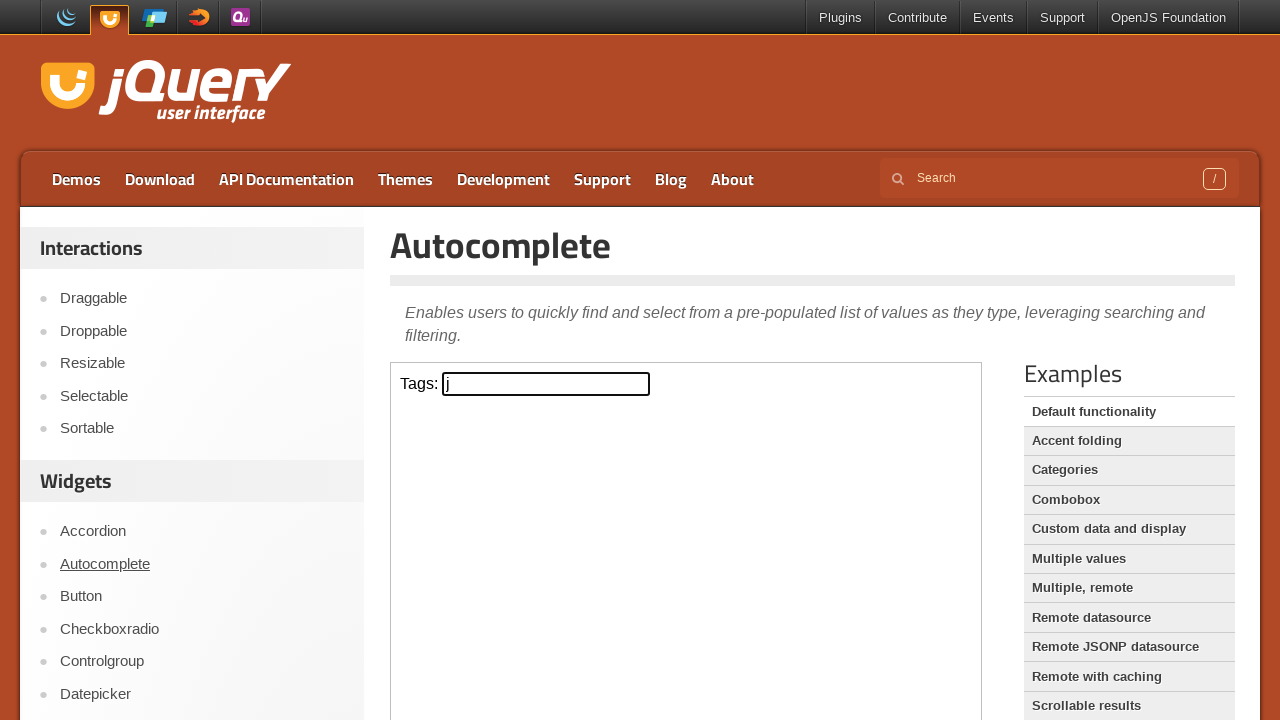

Autocomplete suggestions dropdown appeared
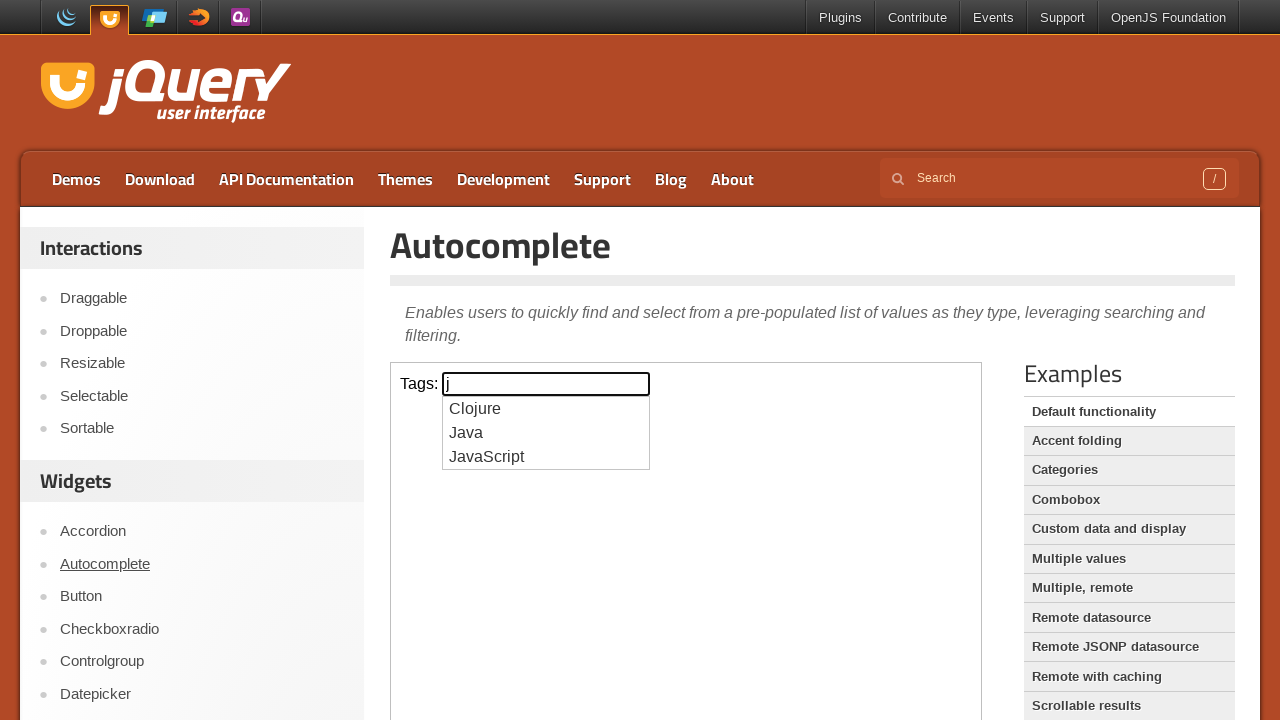

Selected 'Java' from autocomplete suggestions at (546, 433) on #content > iframe >> internal:control=enter-frame >> li >> nth=1
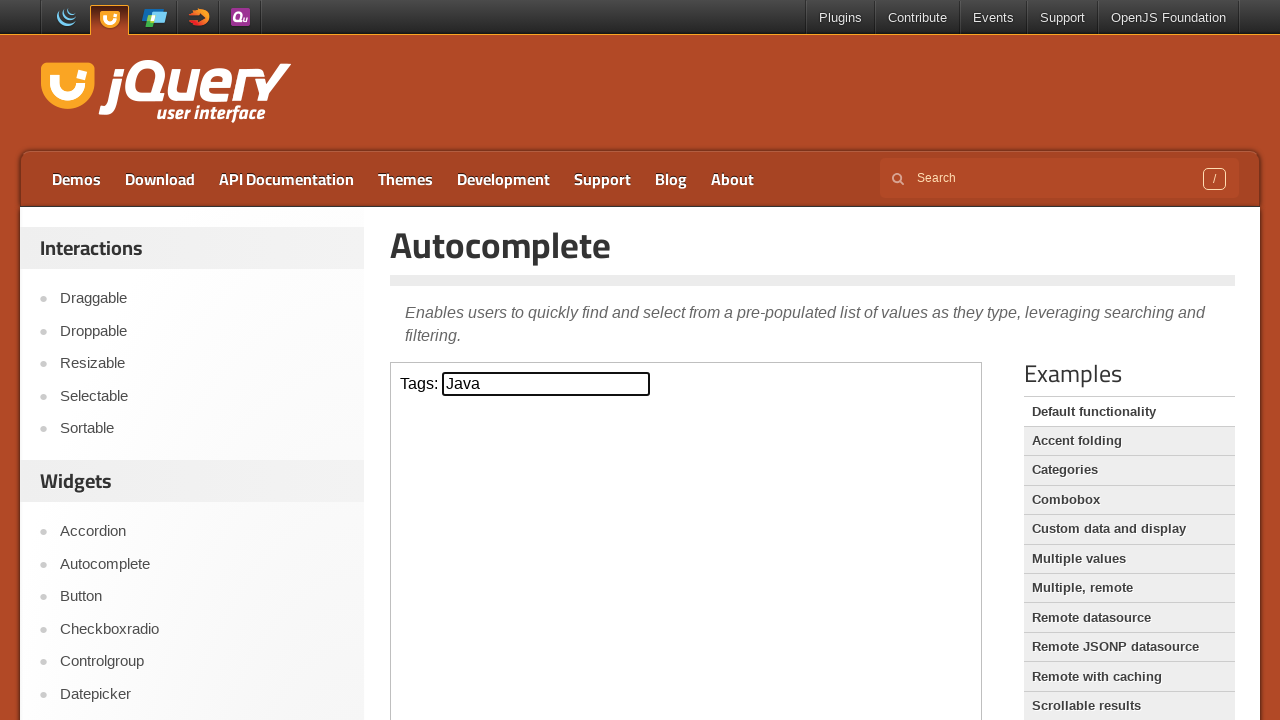

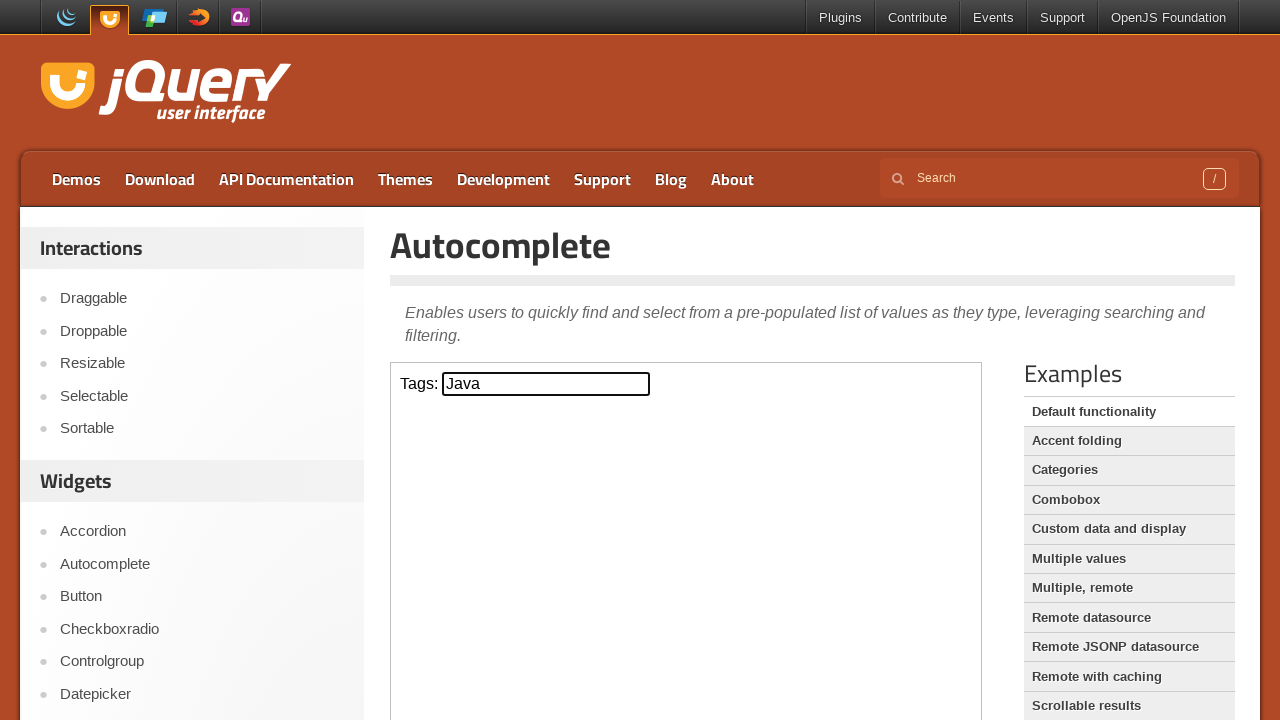